Tests a registration form by filling all input fields with test data, submitting the form, and verifying the success message appears.

Starting URL: http://suninjuly.github.io/registration1.html

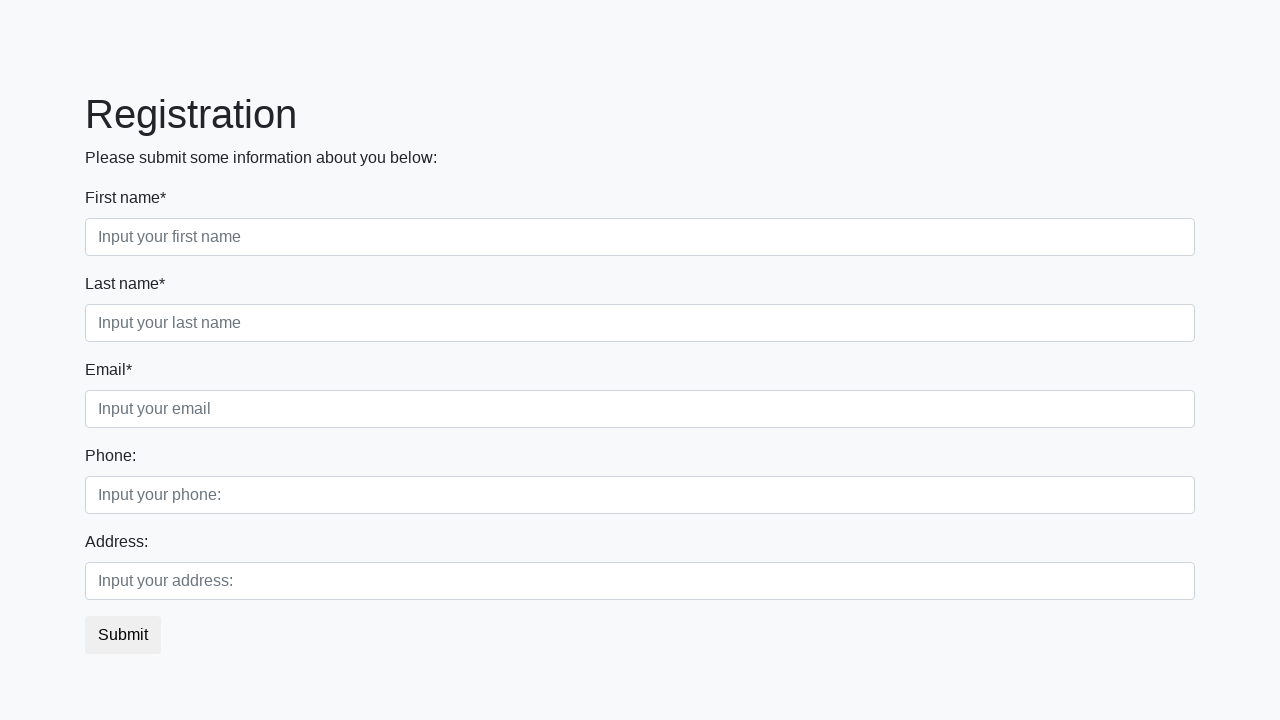

Navigated to registration form page
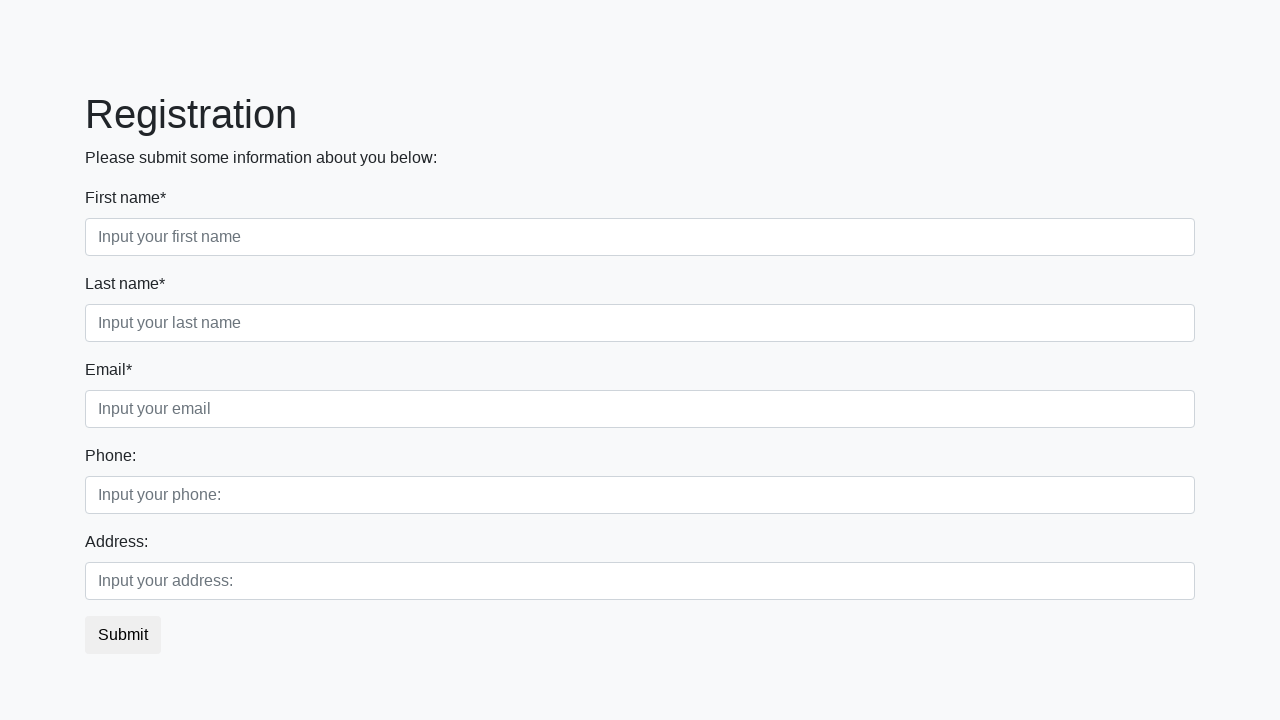

Filled input field with test data on input >> nth=0
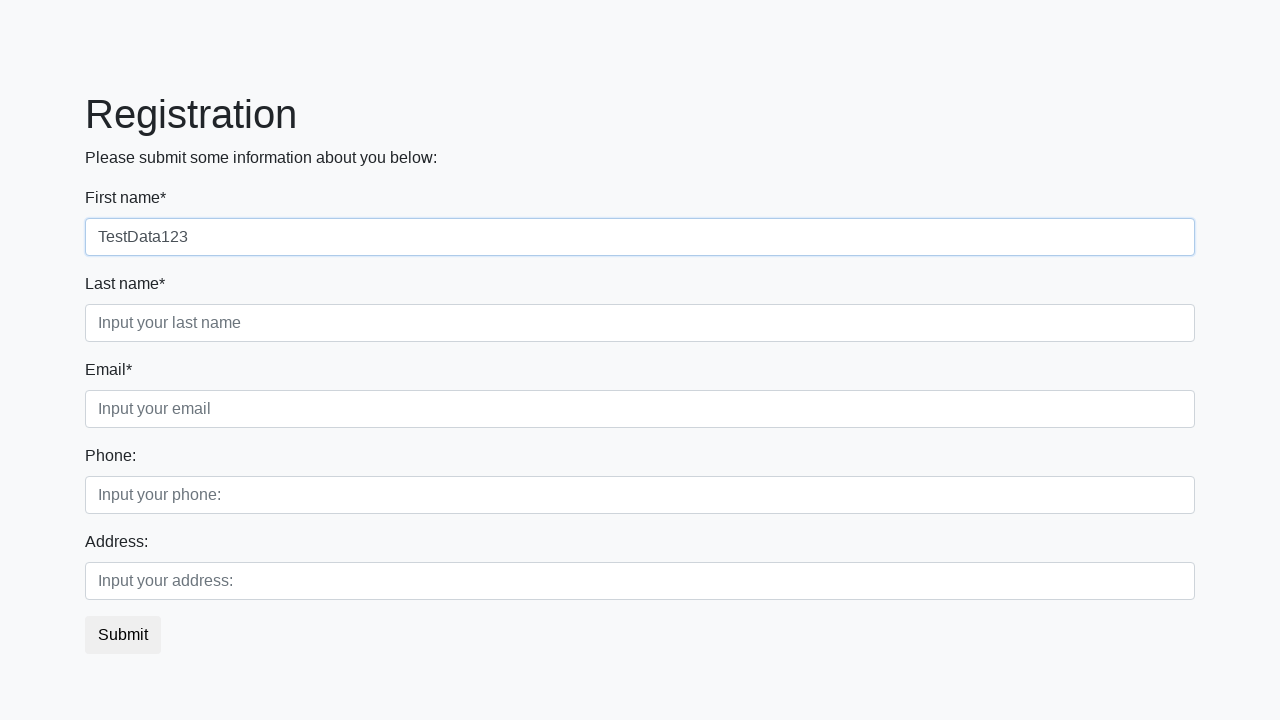

Filled input field with test data on input >> nth=1
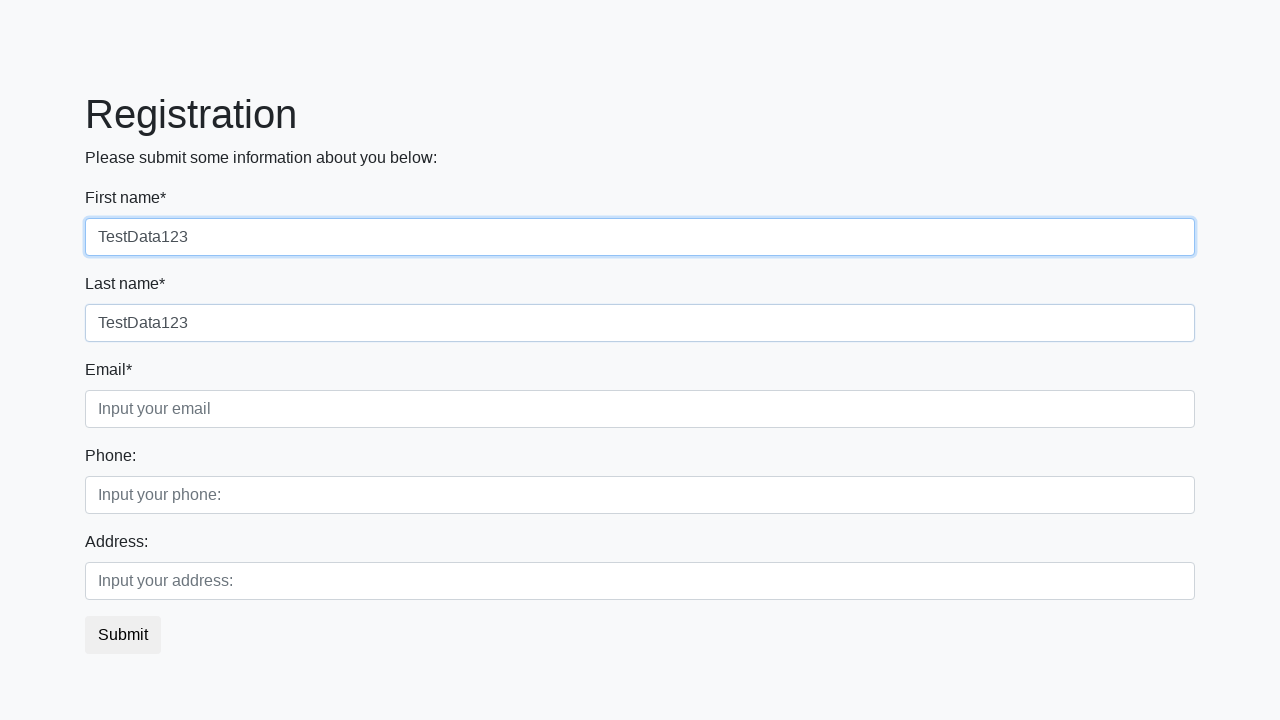

Filled input field with test data on input >> nth=2
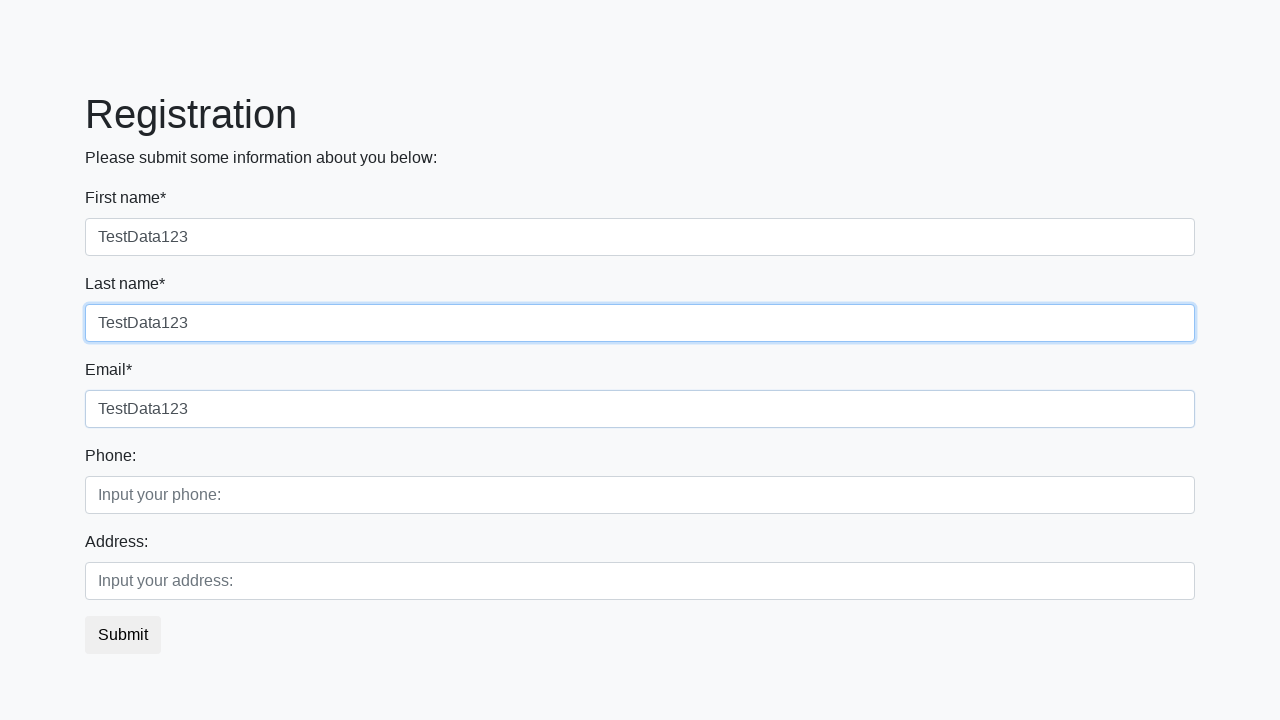

Filled input field with test data on input >> nth=3
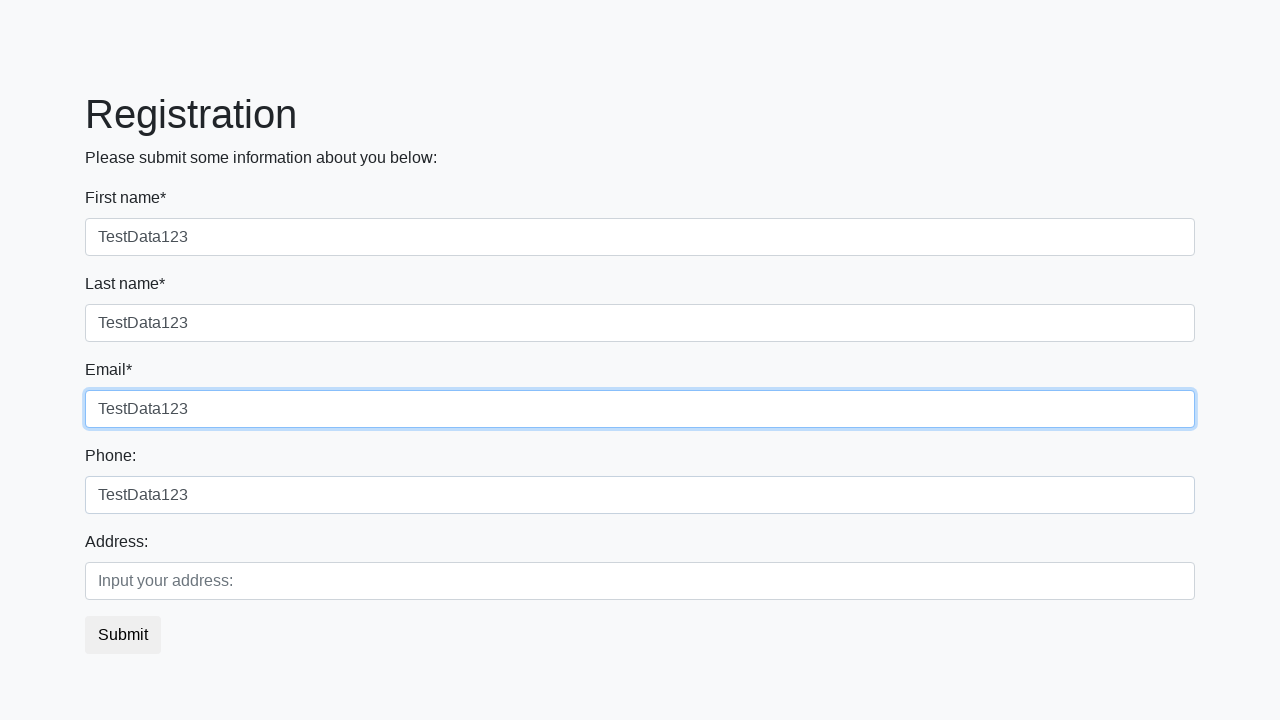

Filled input field with test data on input >> nth=4
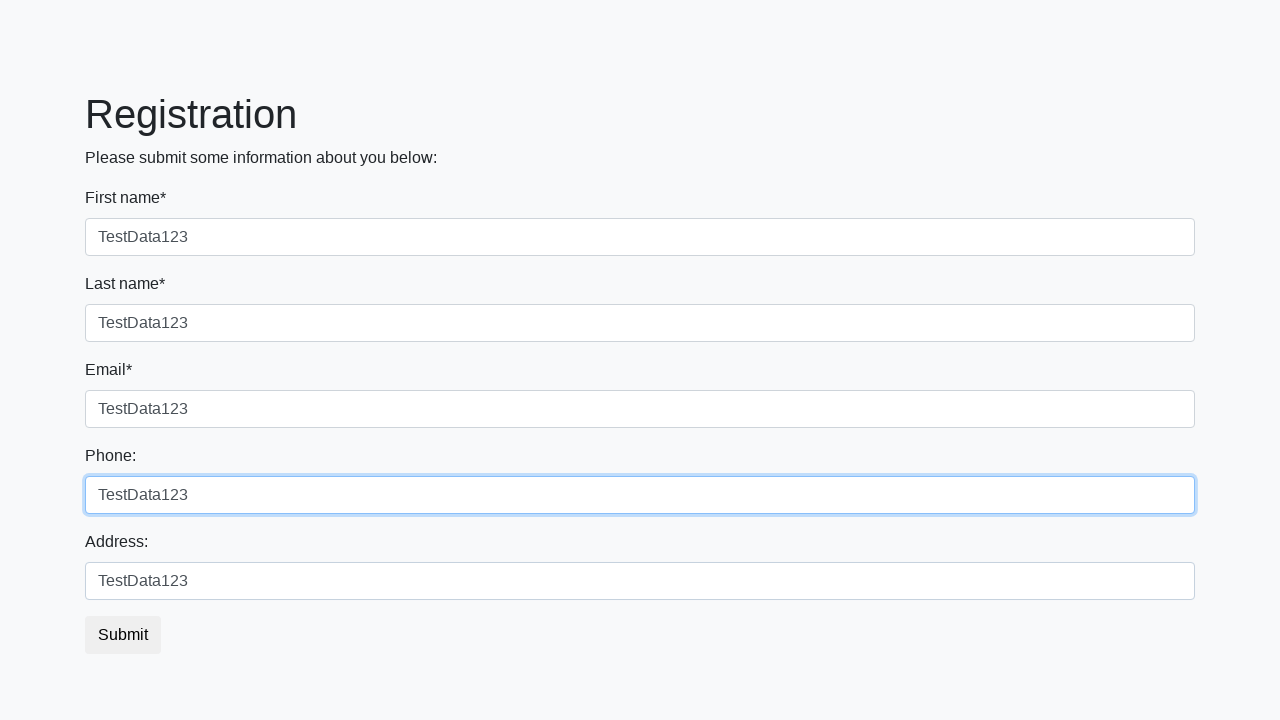

Clicked submit button to submit registration form at (123, 635) on button.btn
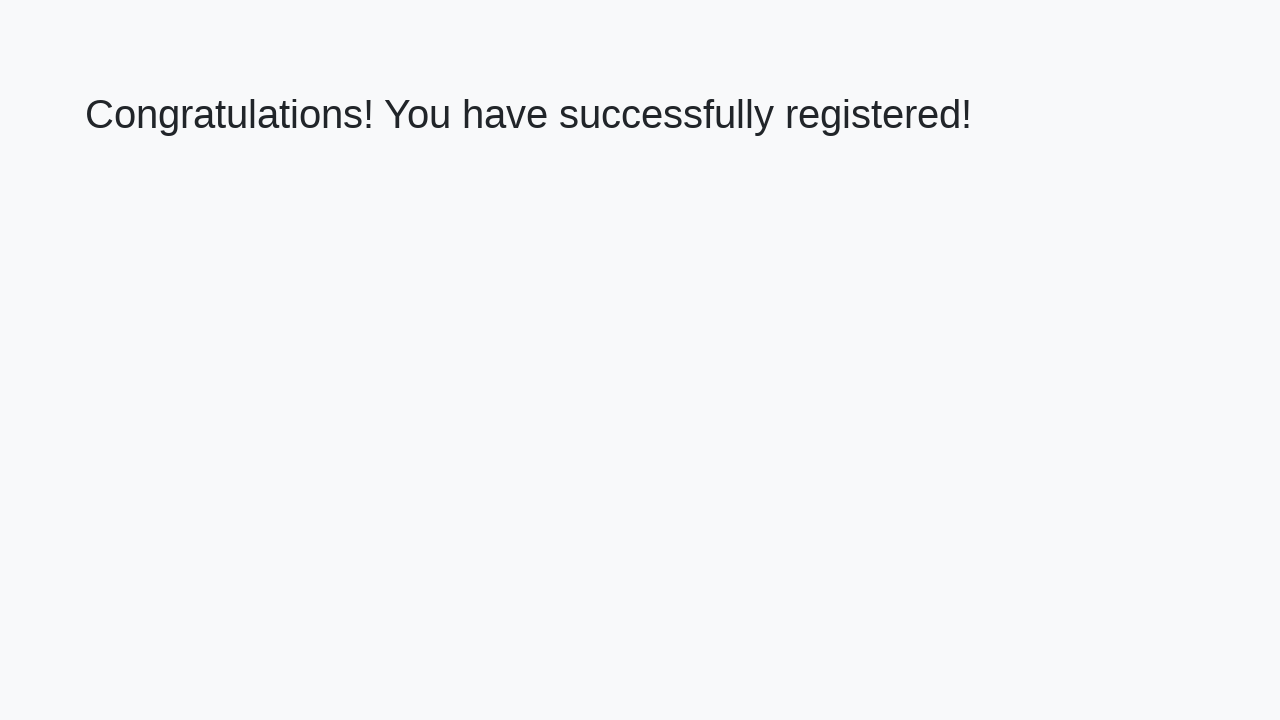

Success message heading loaded
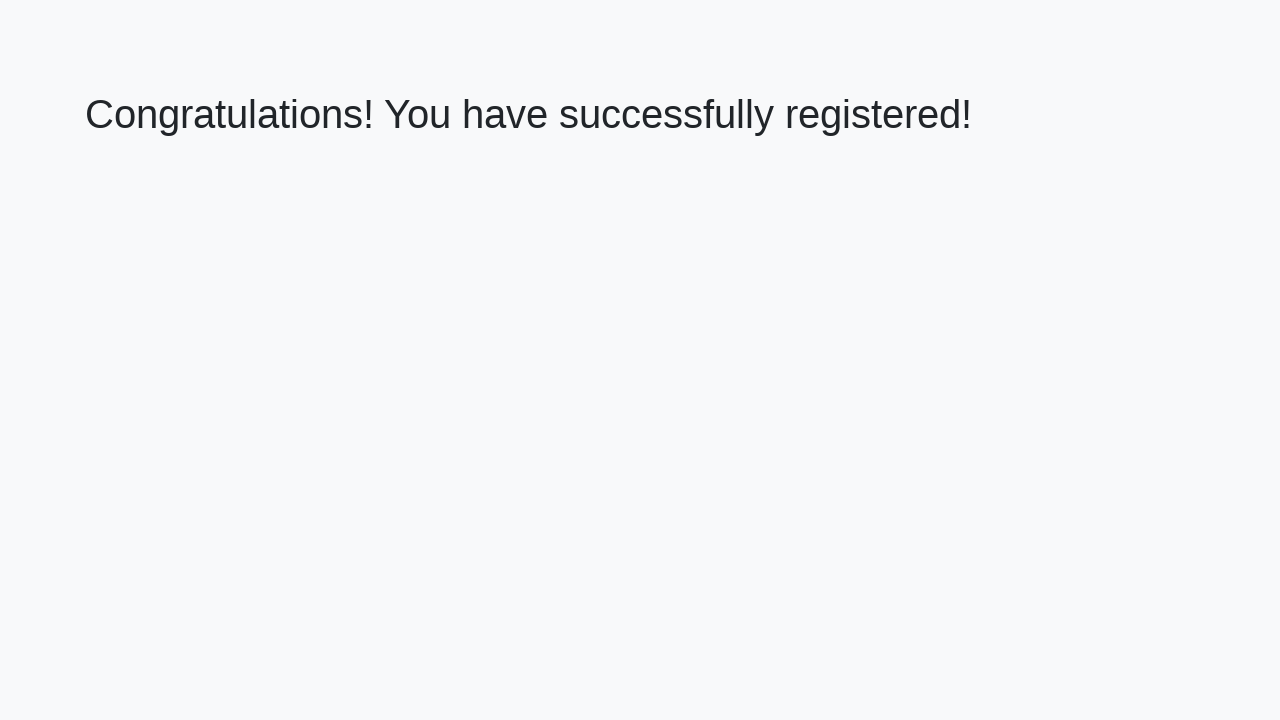

Retrieved success message text: 'Congratulations! You have successfully registered!'
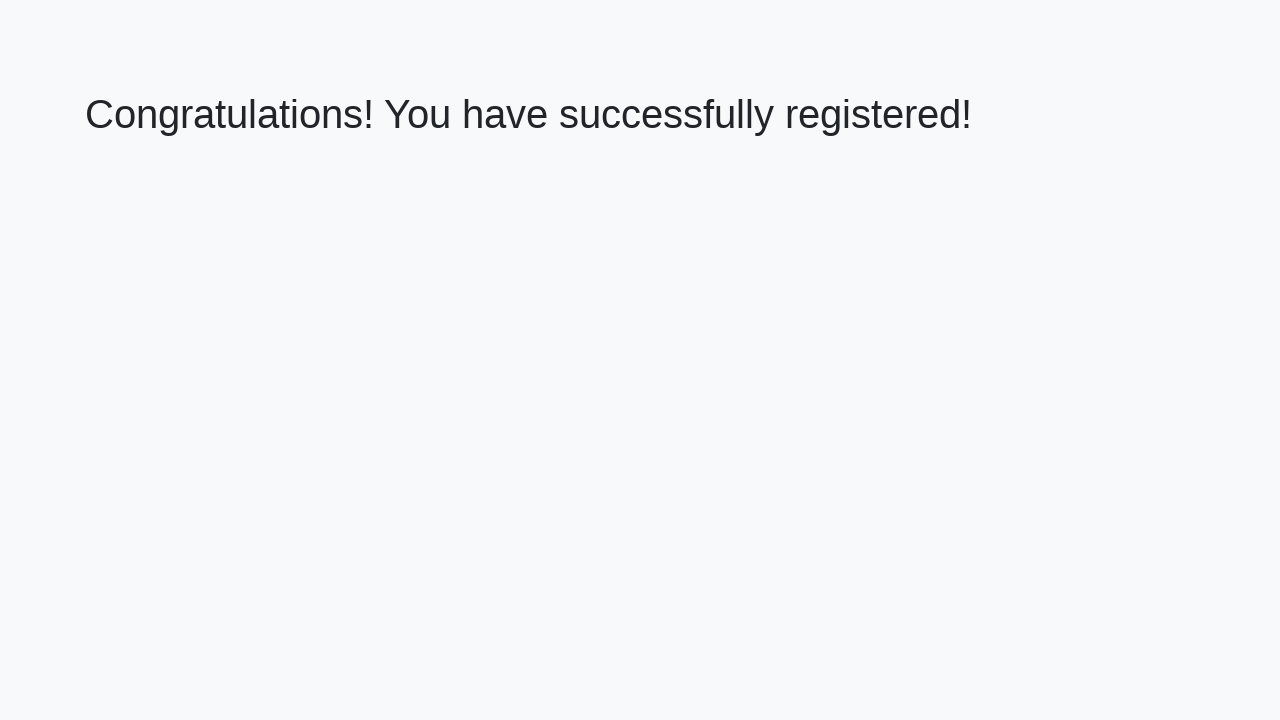

Verified registration success message matches expected text
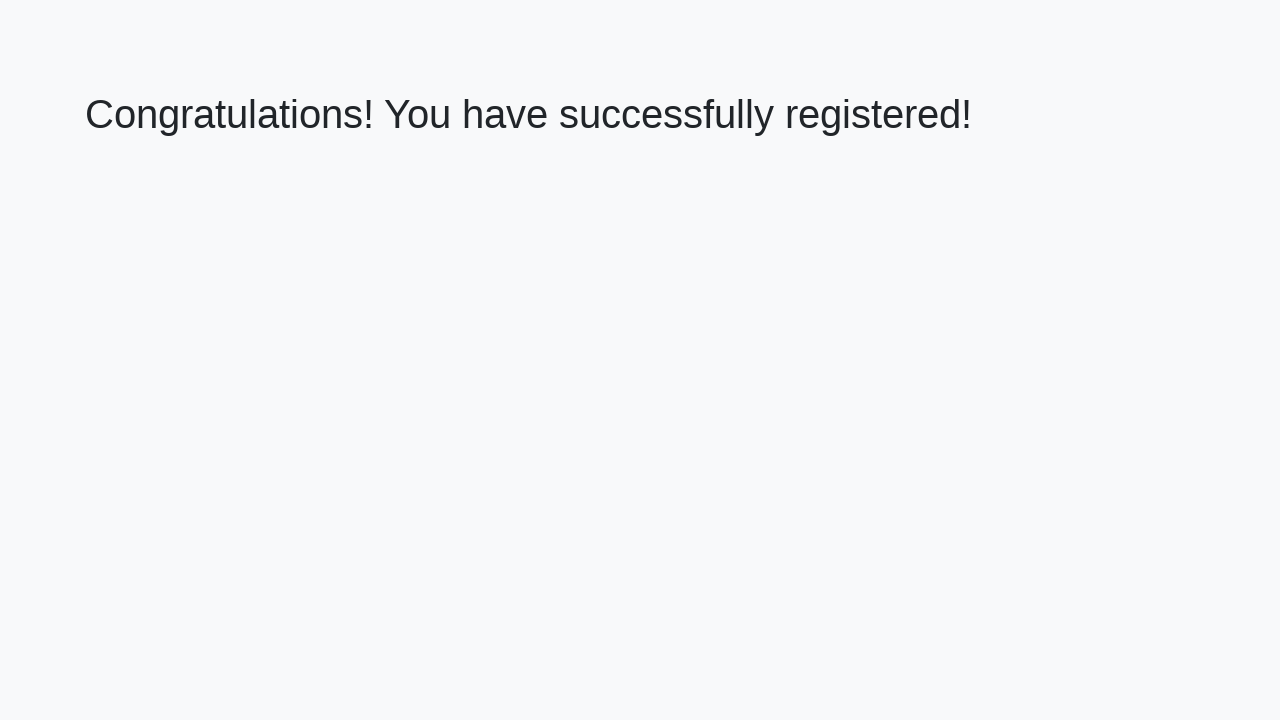

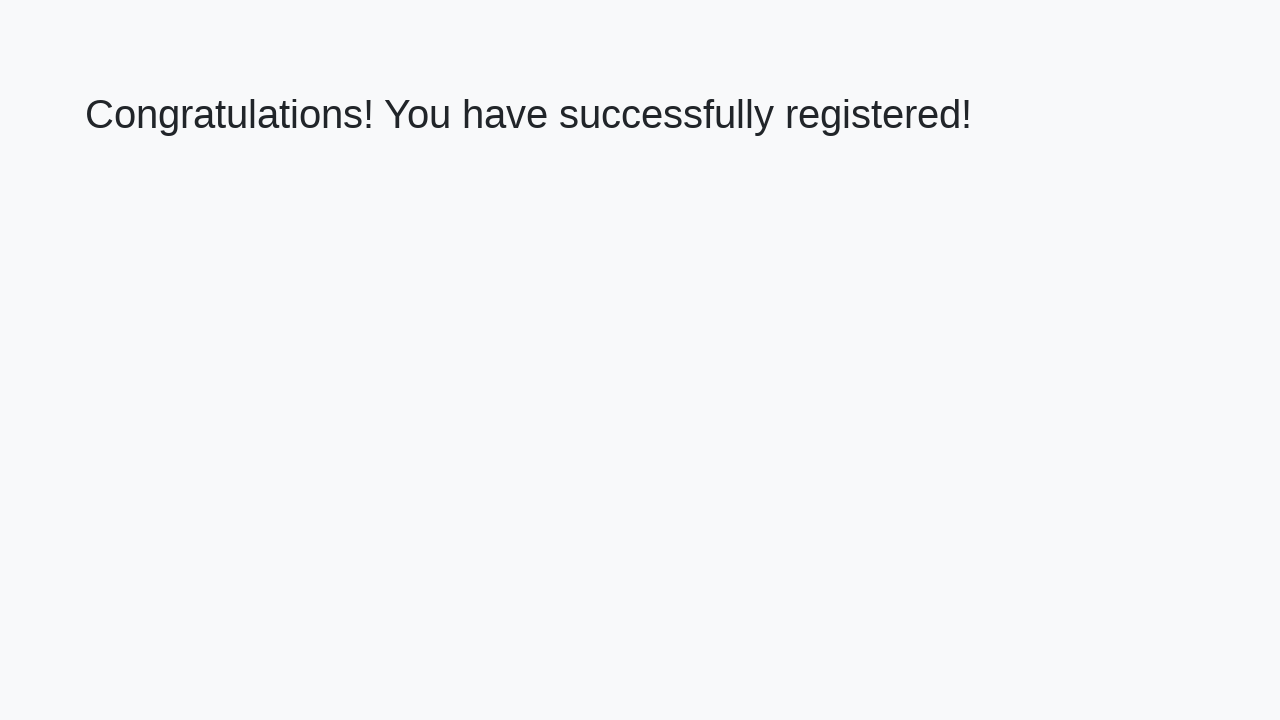